Tests drag and drop functionality by dragging the "Drag me" element onto the "Drop here" target and verifying the text changes to "Dropped!"

Starting URL: https://demoqa.com/droppable

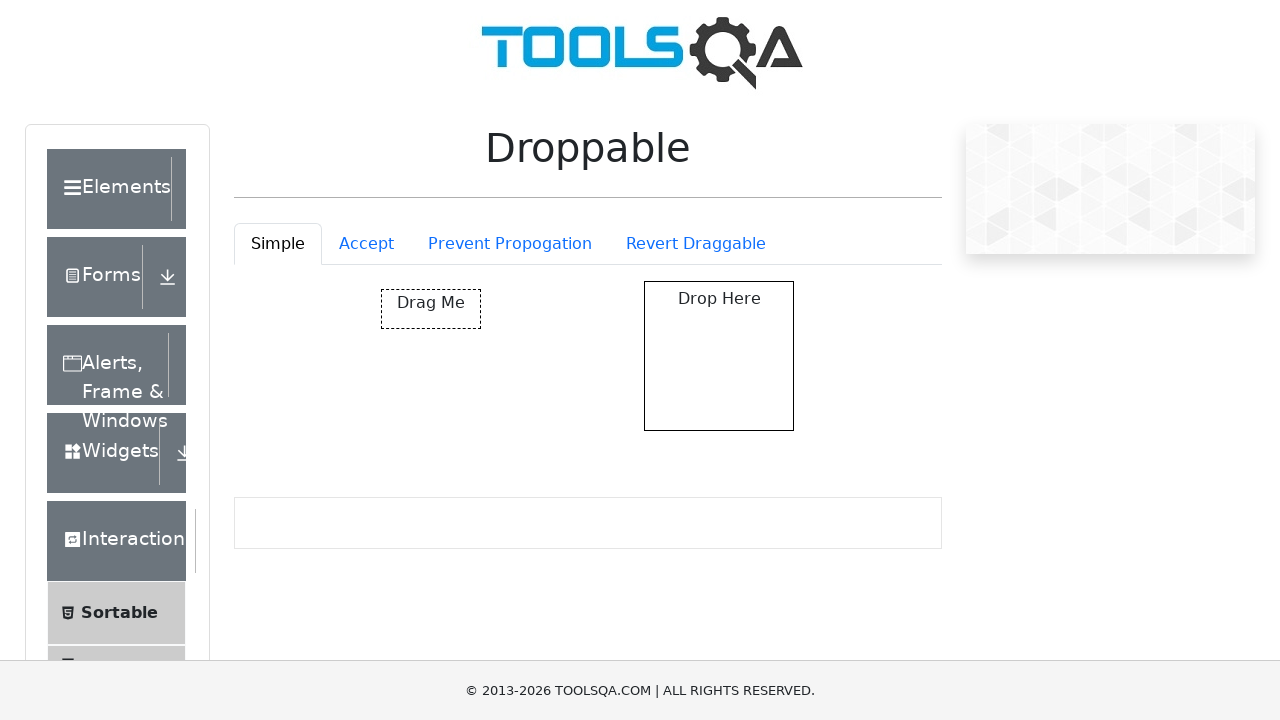

Located the draggable element with id 'draggable'
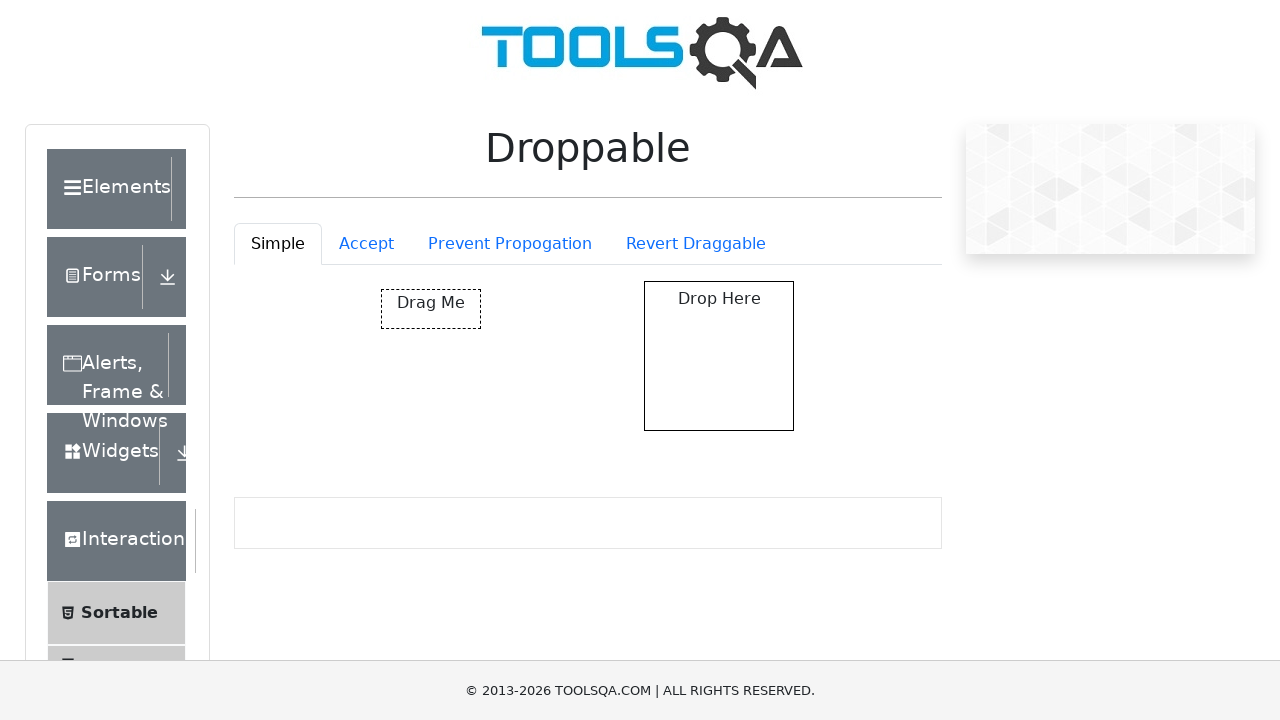

Located the drop target element with id 'droppable'
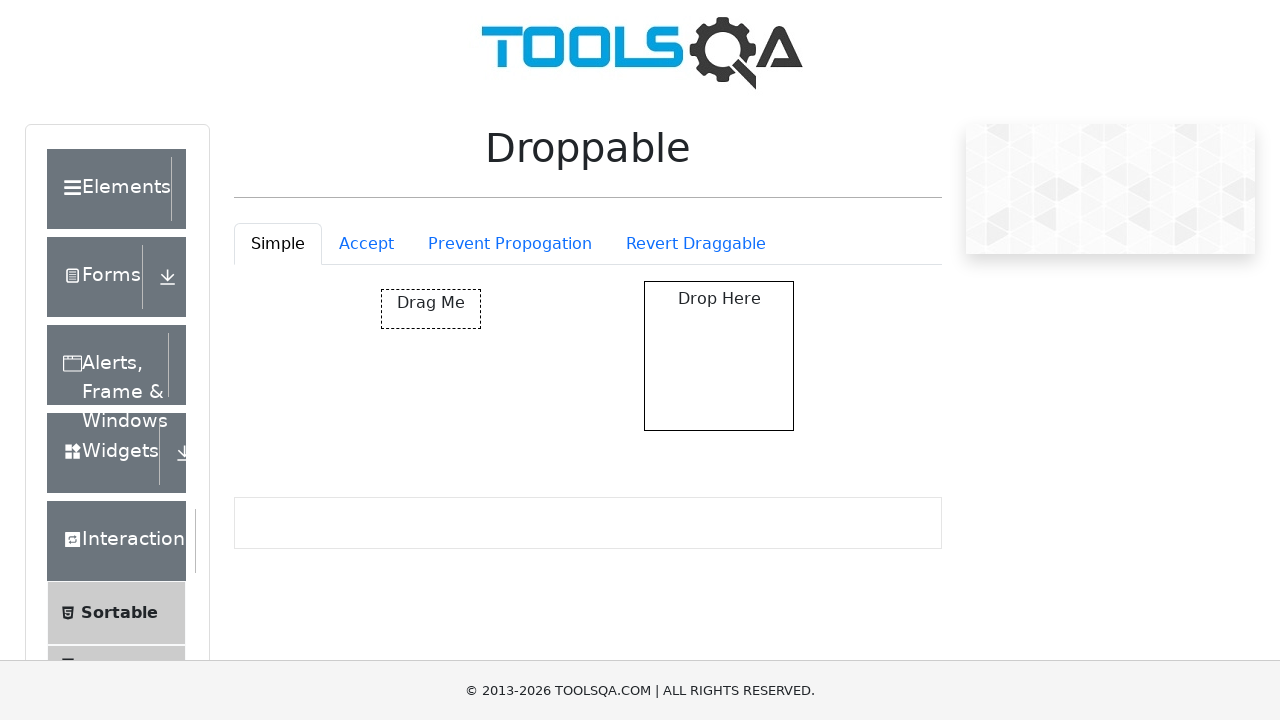

Dragged 'Drag me' element onto 'Drop here' target at (719, 356)
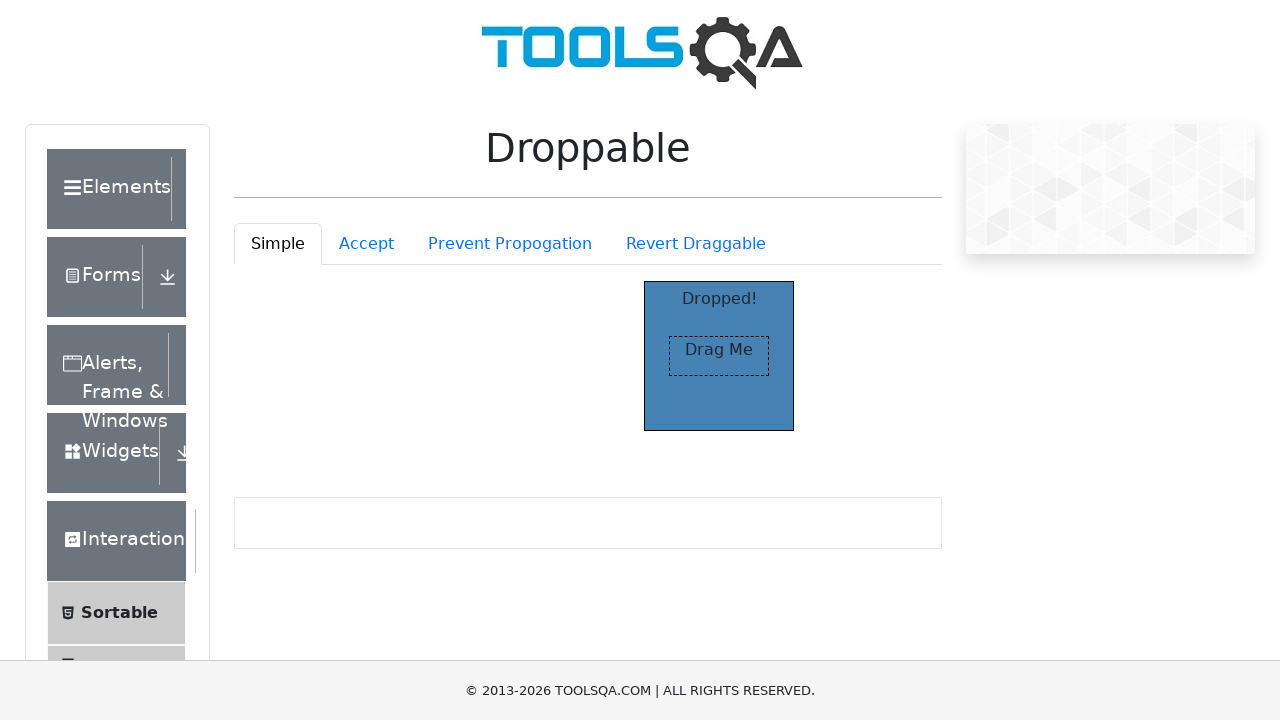

Verified that 'Dropped!' text appeared after drop action
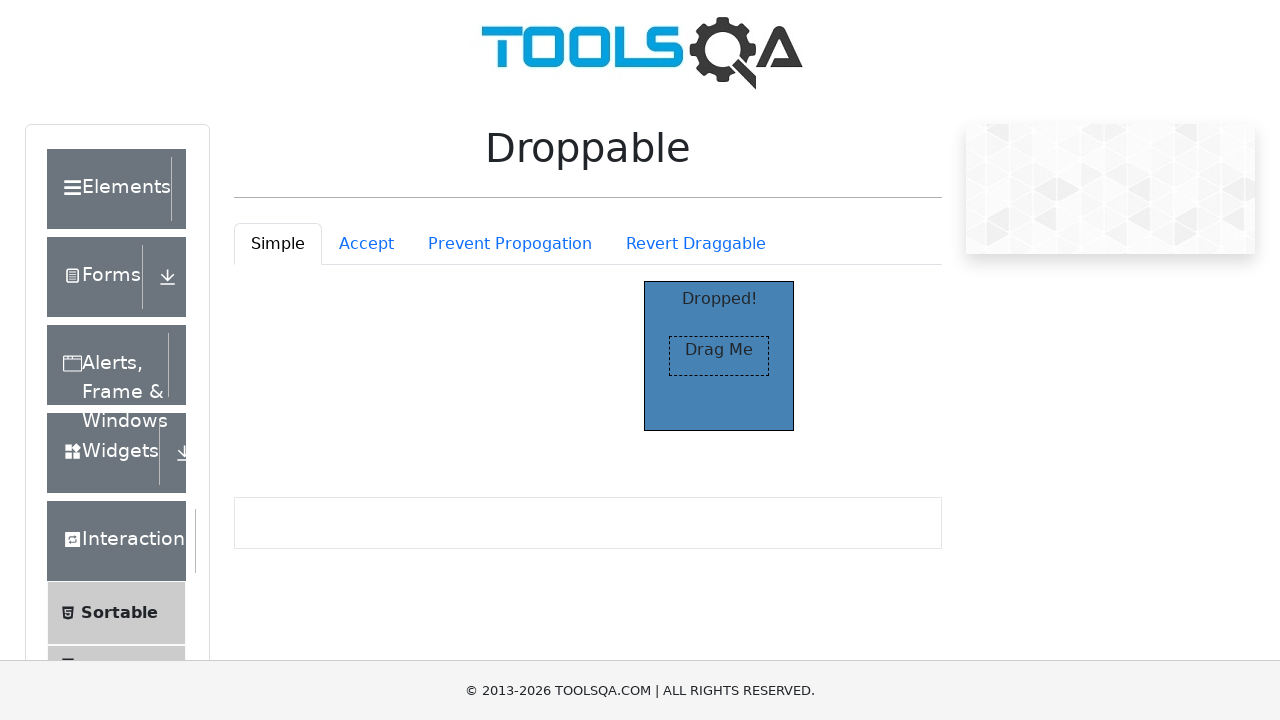

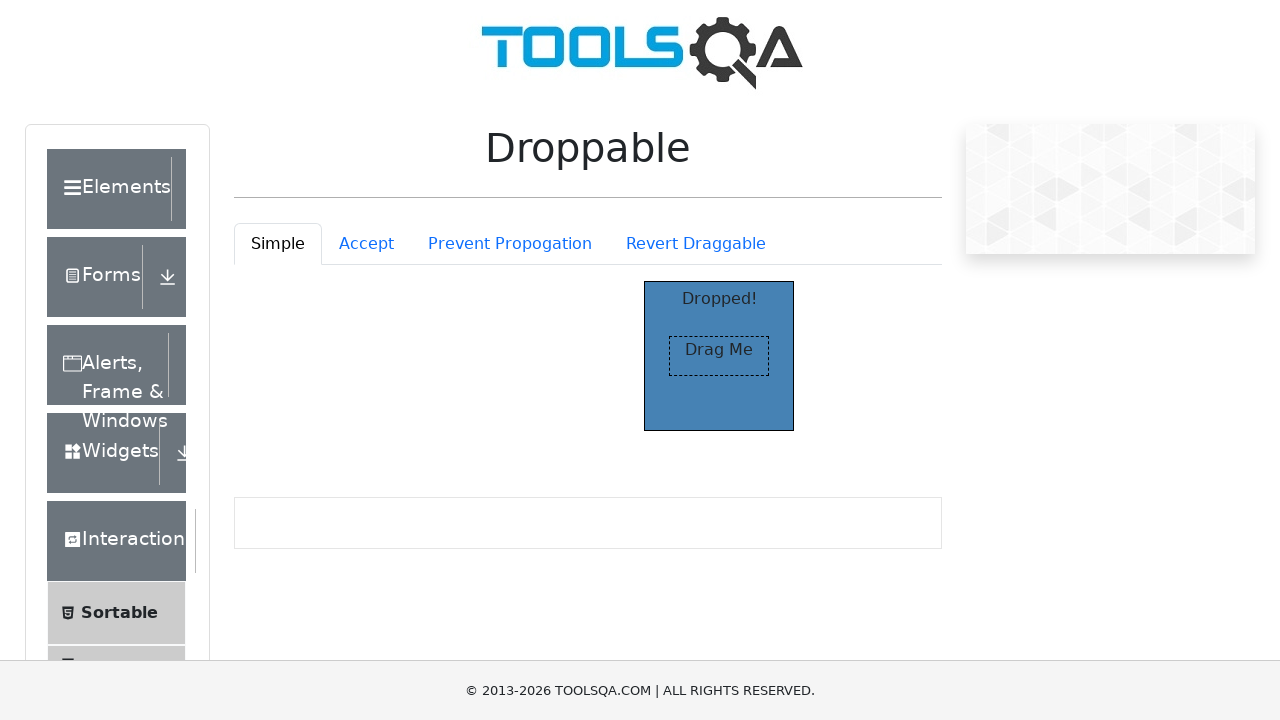